Verifies that the WebdriverIO homepage has the correct title

Starting URL: https://webdriver.io/

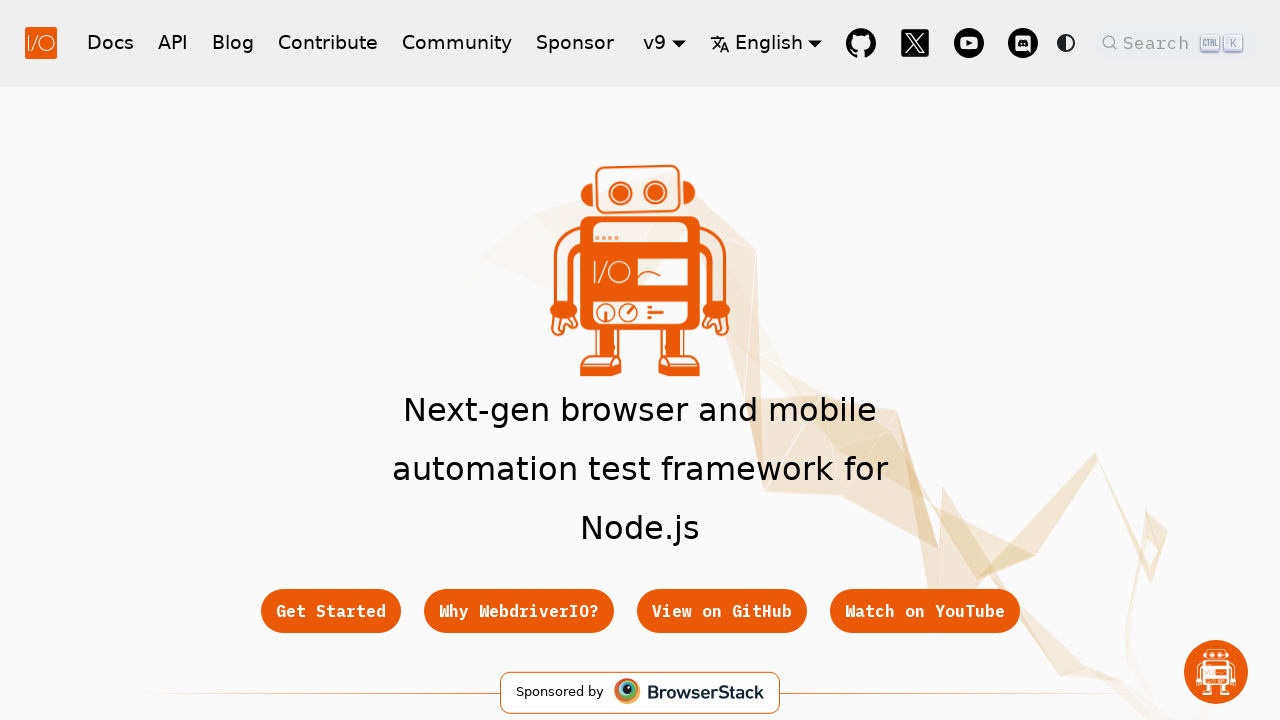

Waited for page to load (domcontentloaded state)
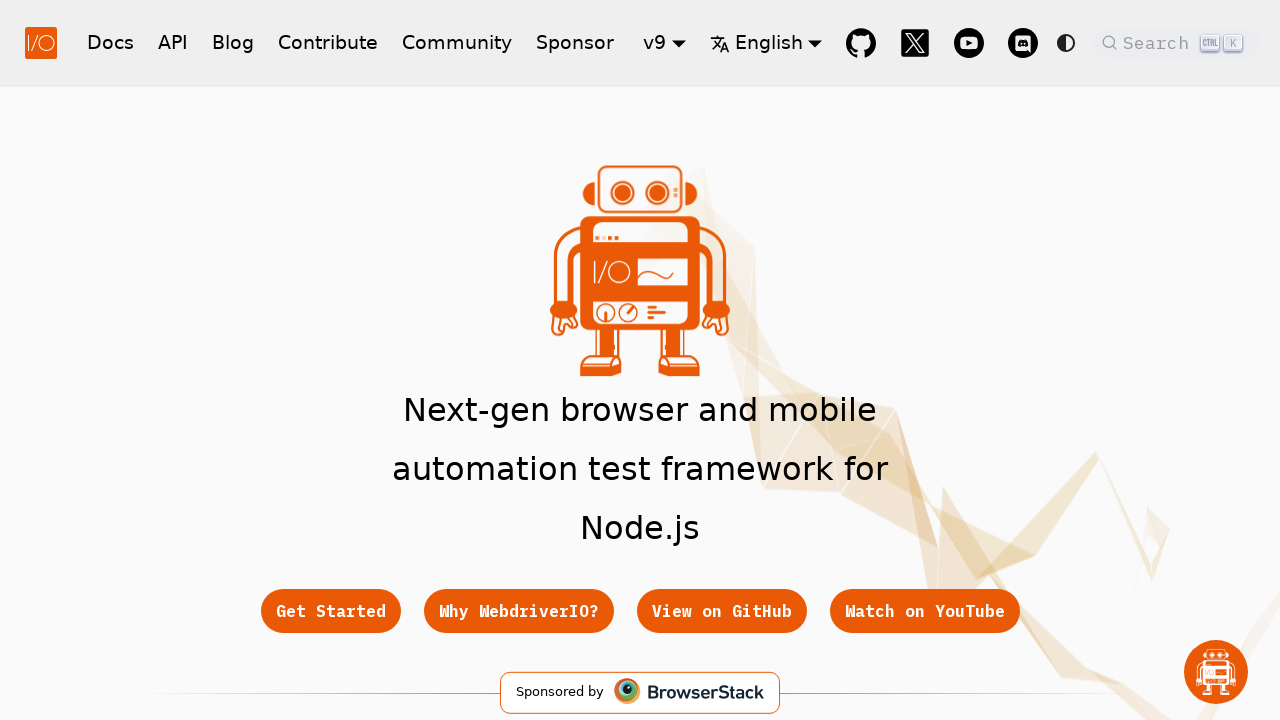

Verified that page title contains 'WebdriverIO'
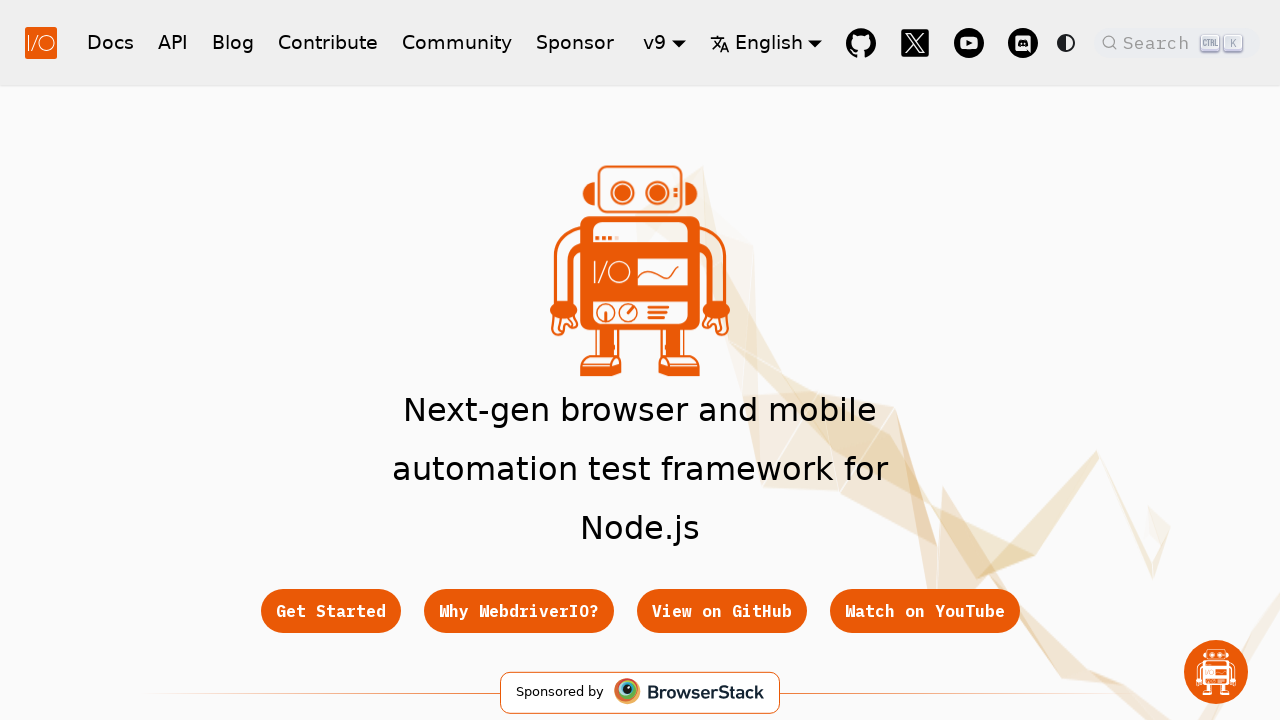

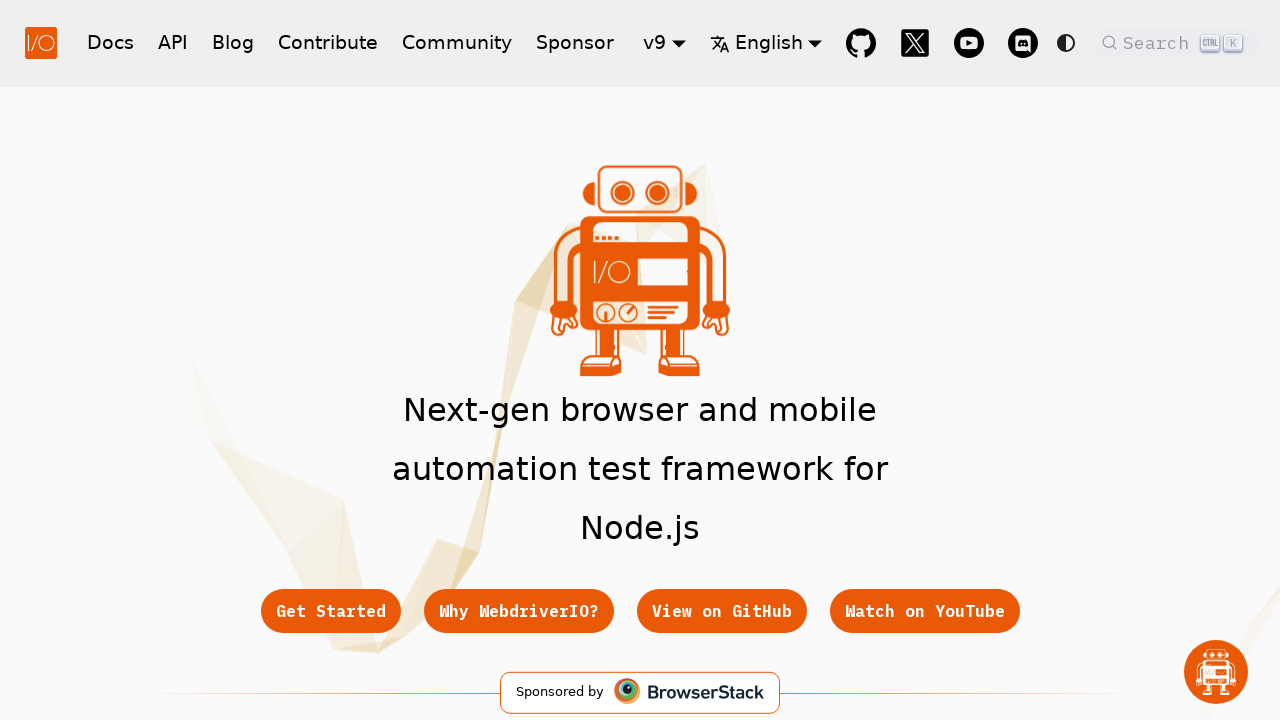